Tests mouse hover functionality by scrolling to an element and hovering over it to trigger hover effects

Starting URL: https://www.selenium.dev/selenium/web/mouse_interaction.html

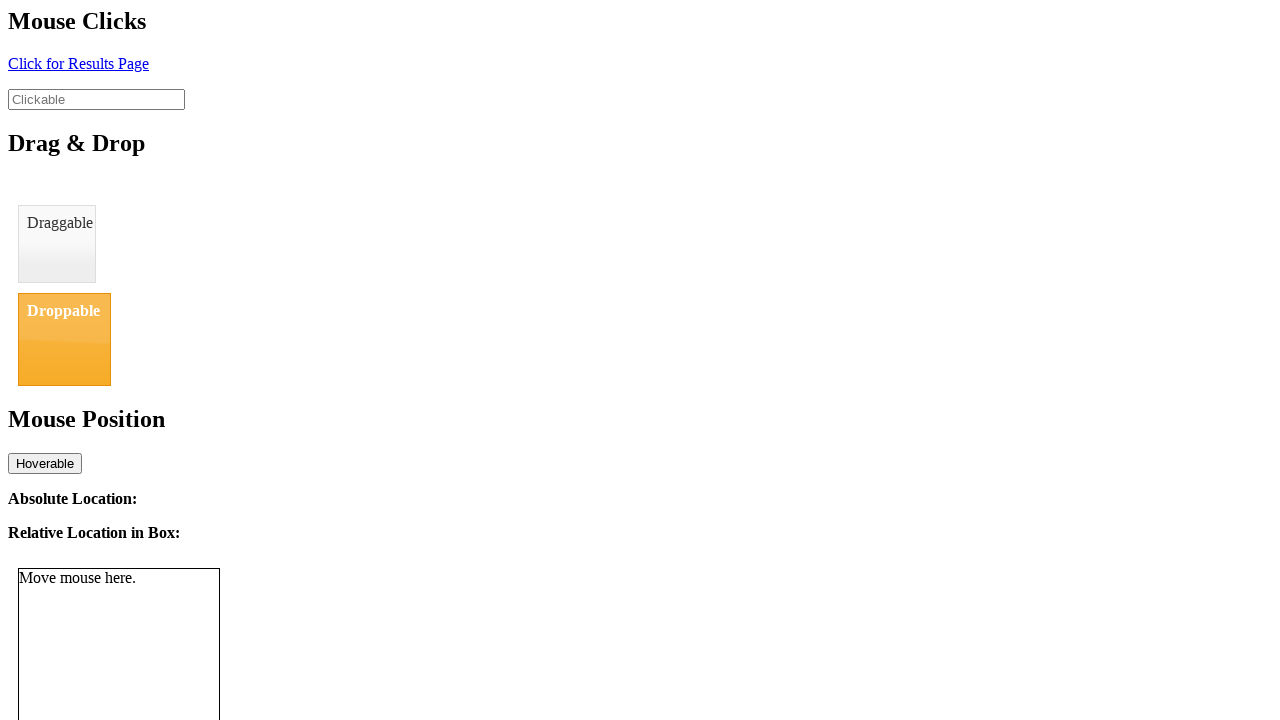

Scrolled down 700 pixels to make hover element visible
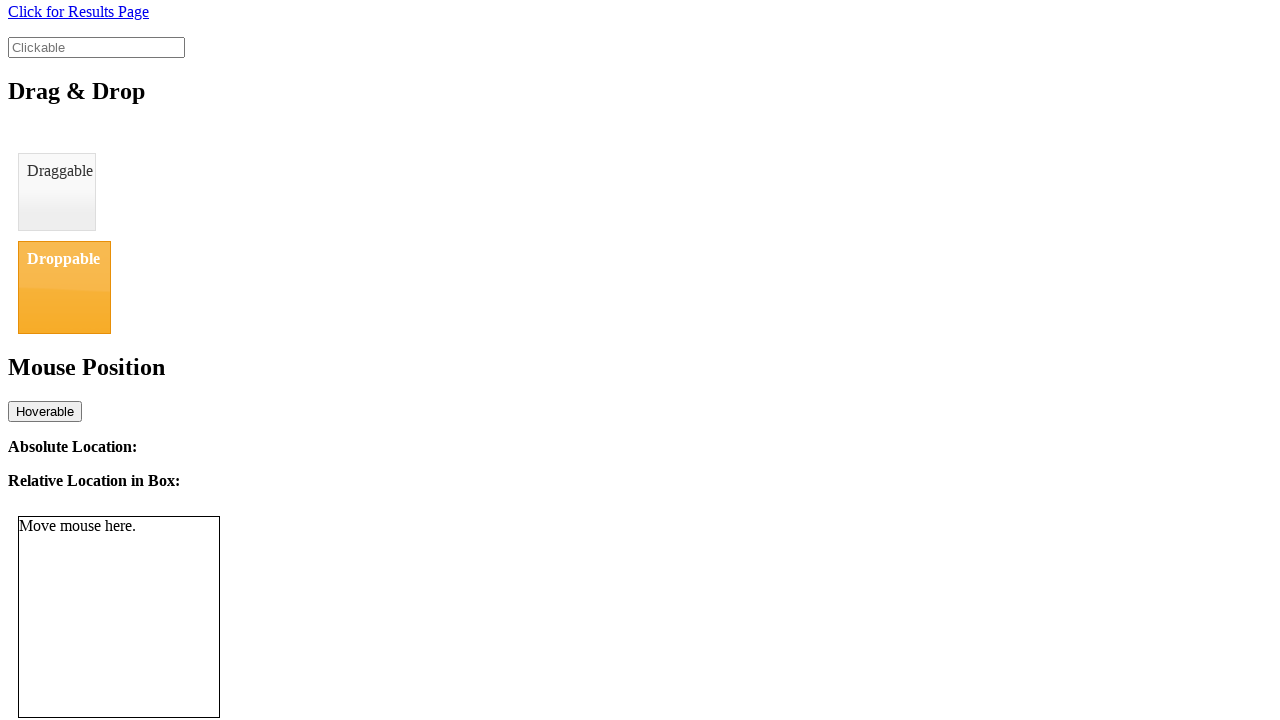

Hovered over element with id 'hover' to trigger hover effects at (45, 411) on #hover
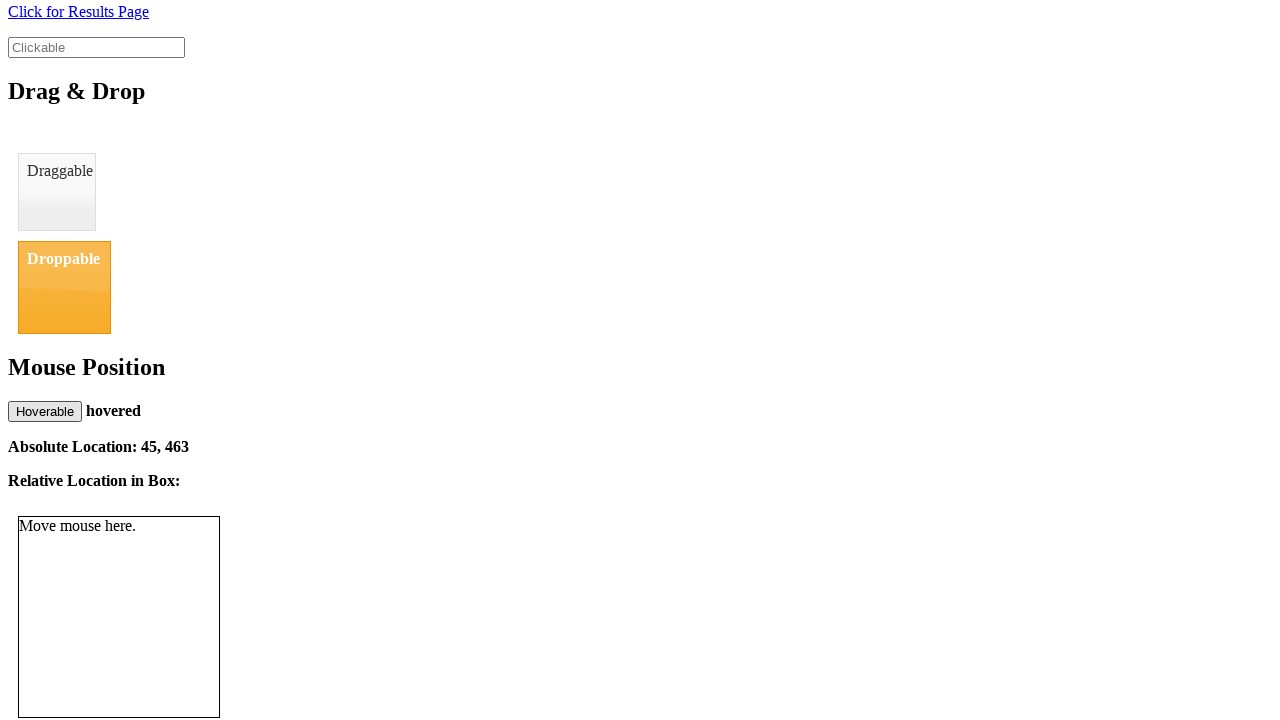

Waited 500ms for hover effect to be visible
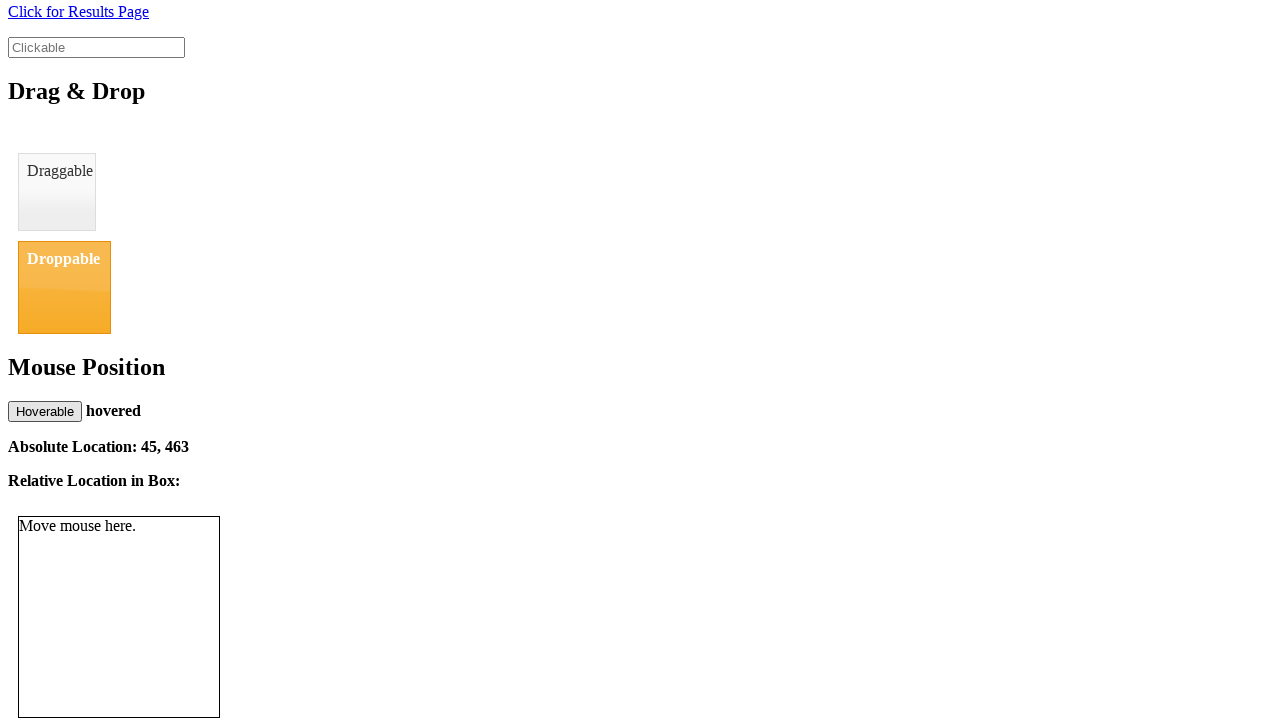

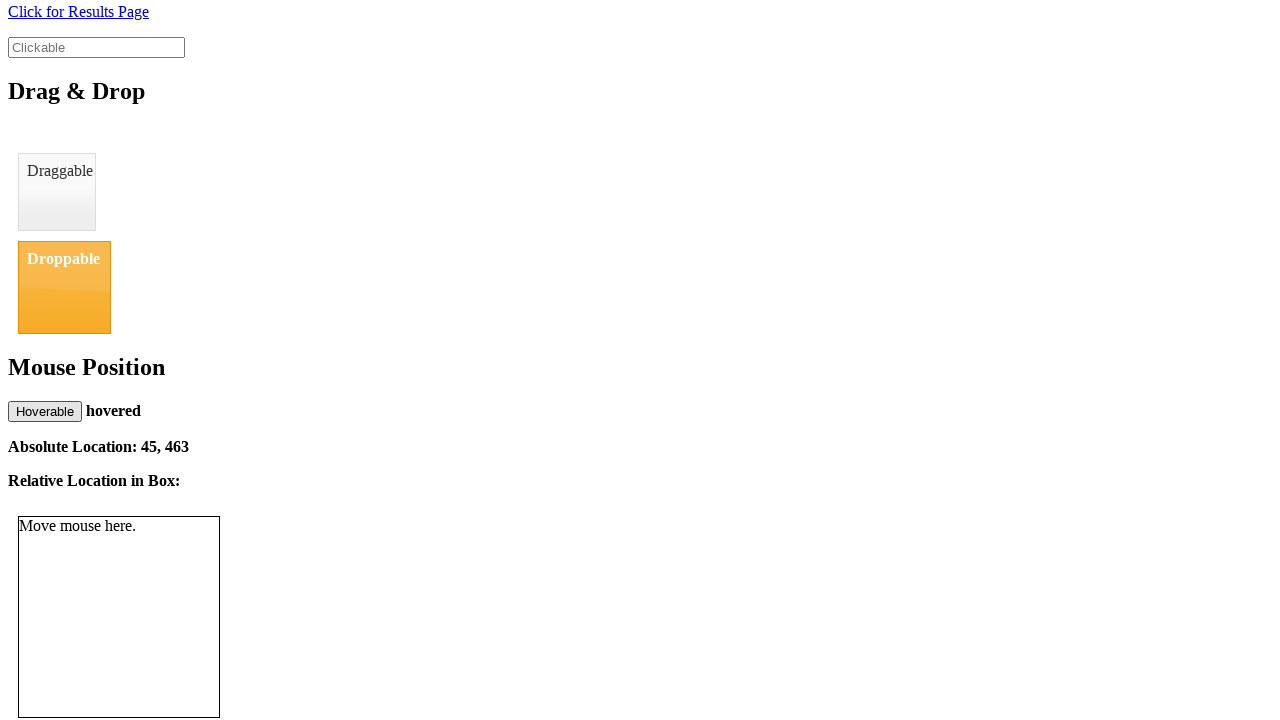